Tests handling a JavaScript prompt dialog by clicking a button, entering text into the prompt, verifying its message, and accepting it

Starting URL: https://v1.training-support.net/selenium/javascript-alerts

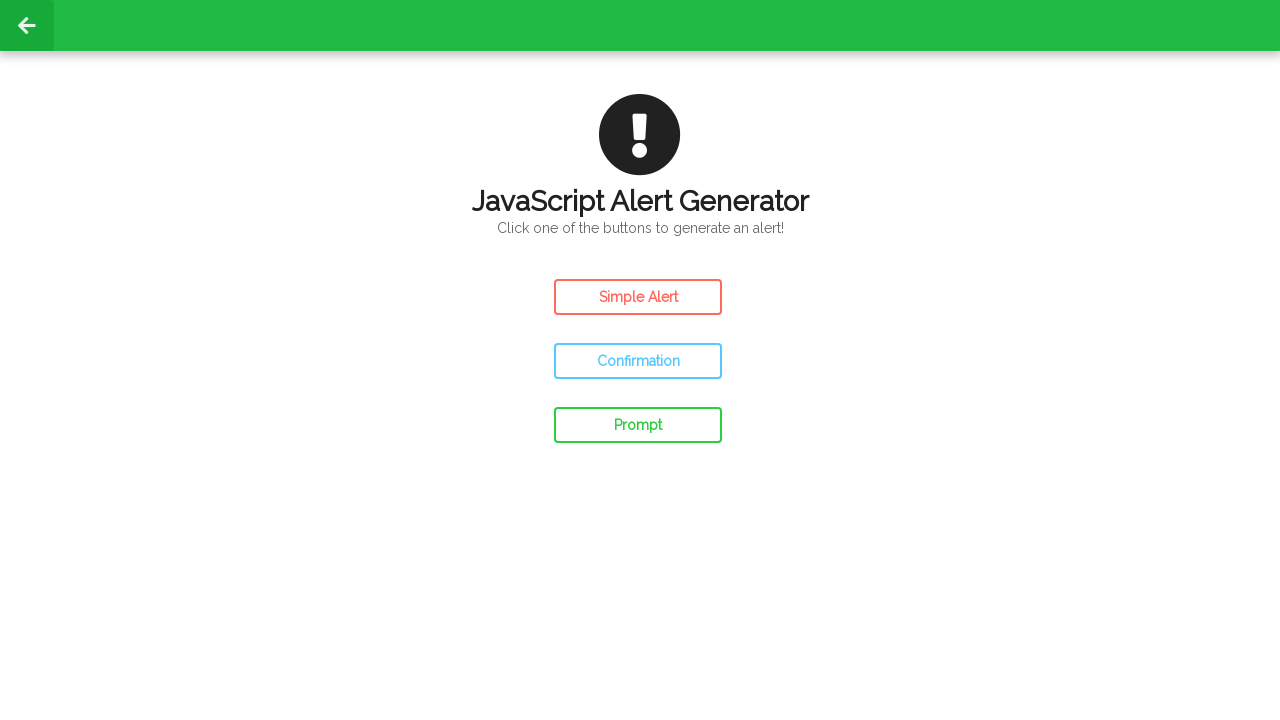

Set up dialog event handler for prompt dialogs
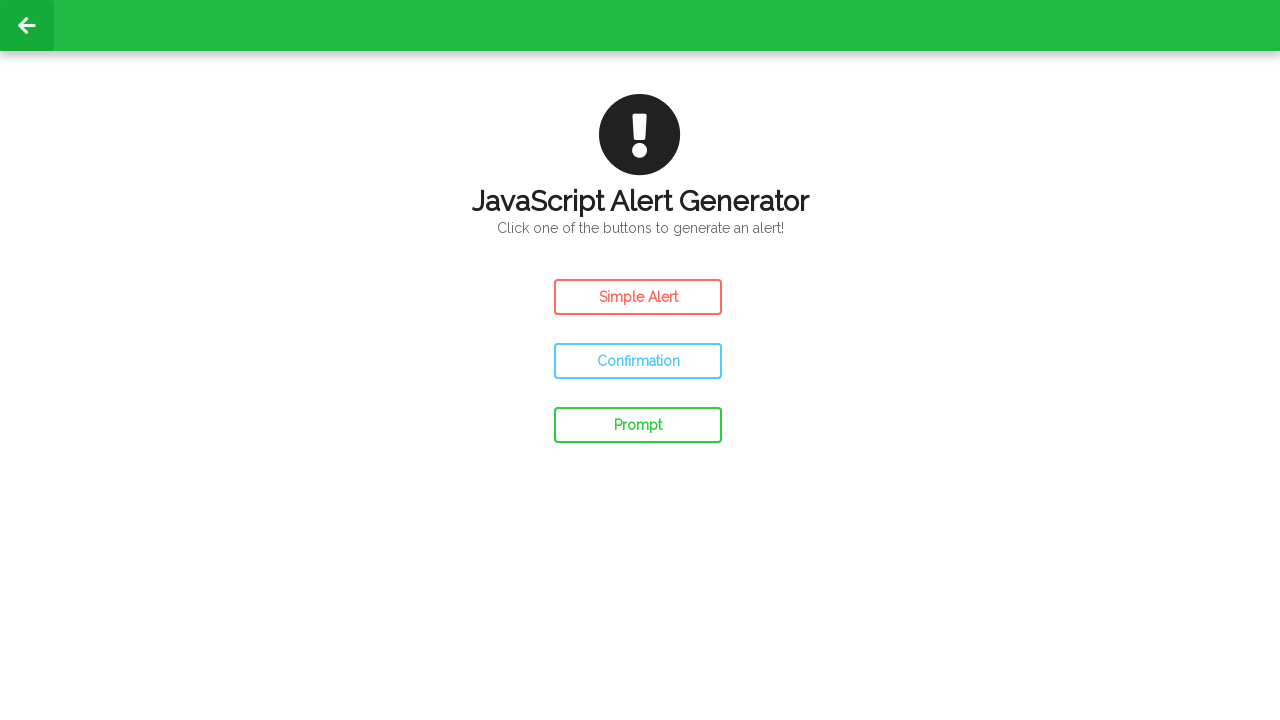

Clicked the prompt button to trigger JavaScript prompt dialog at (638, 425) on #prompt
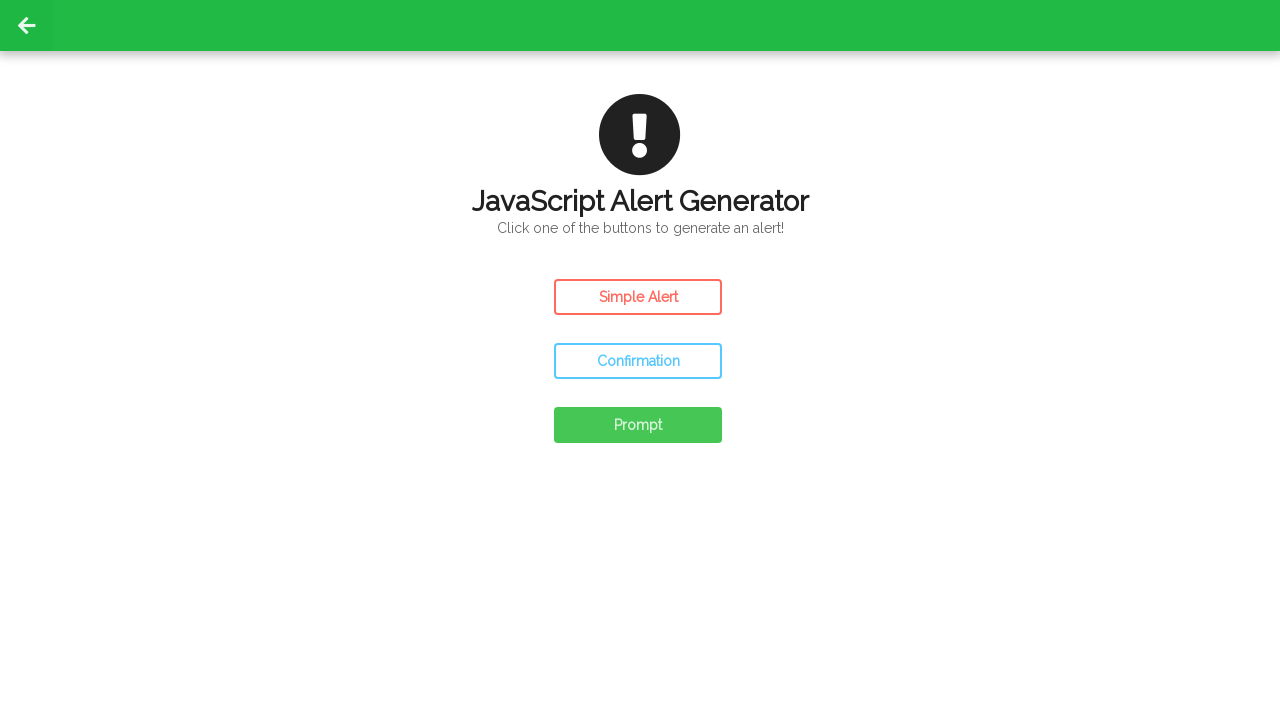

Waited 500ms for dialog to be handled
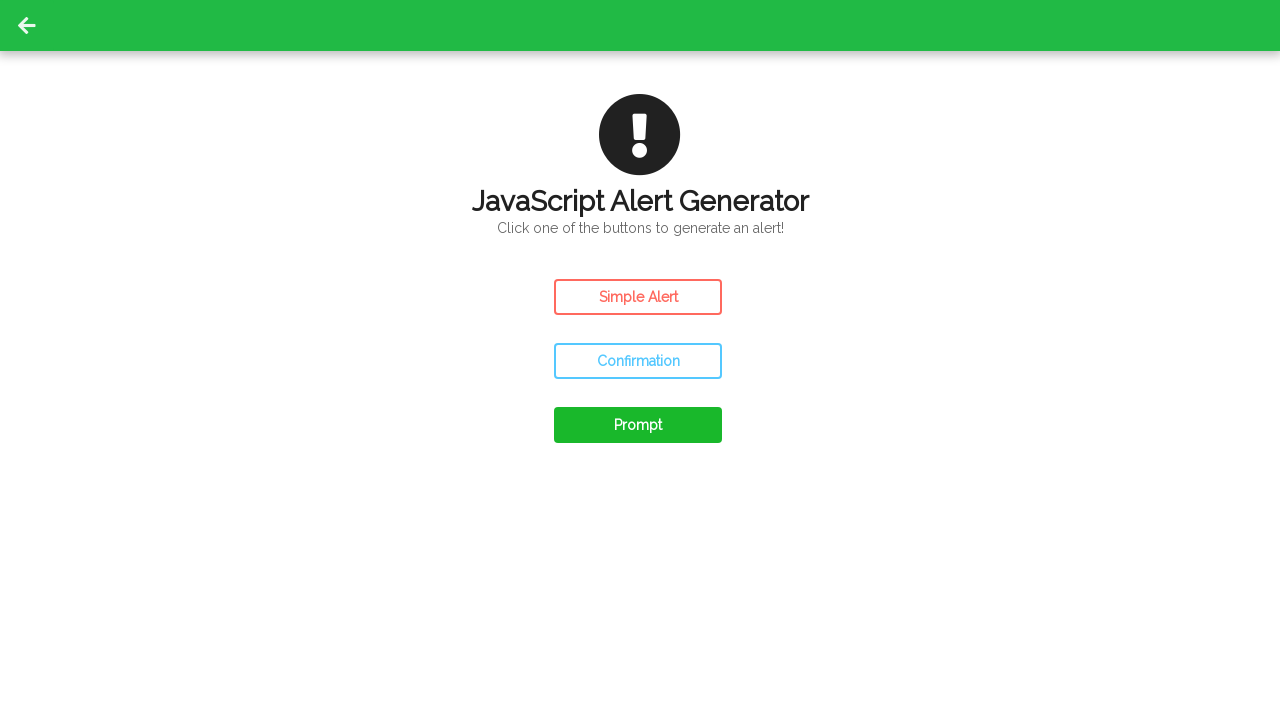

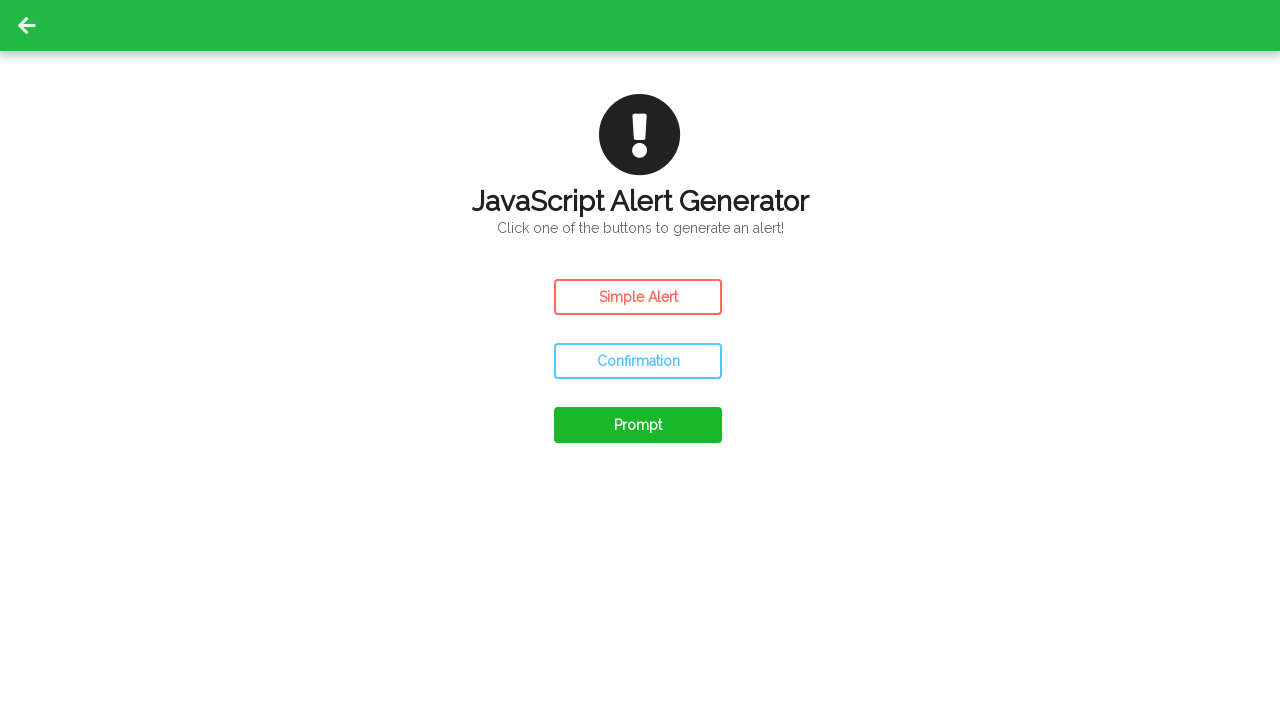